Tests color picker by changing its value using JavaScript execution

Starting URL: https://bonigarcia.dev/selenium-webdriver-java/web-form.html

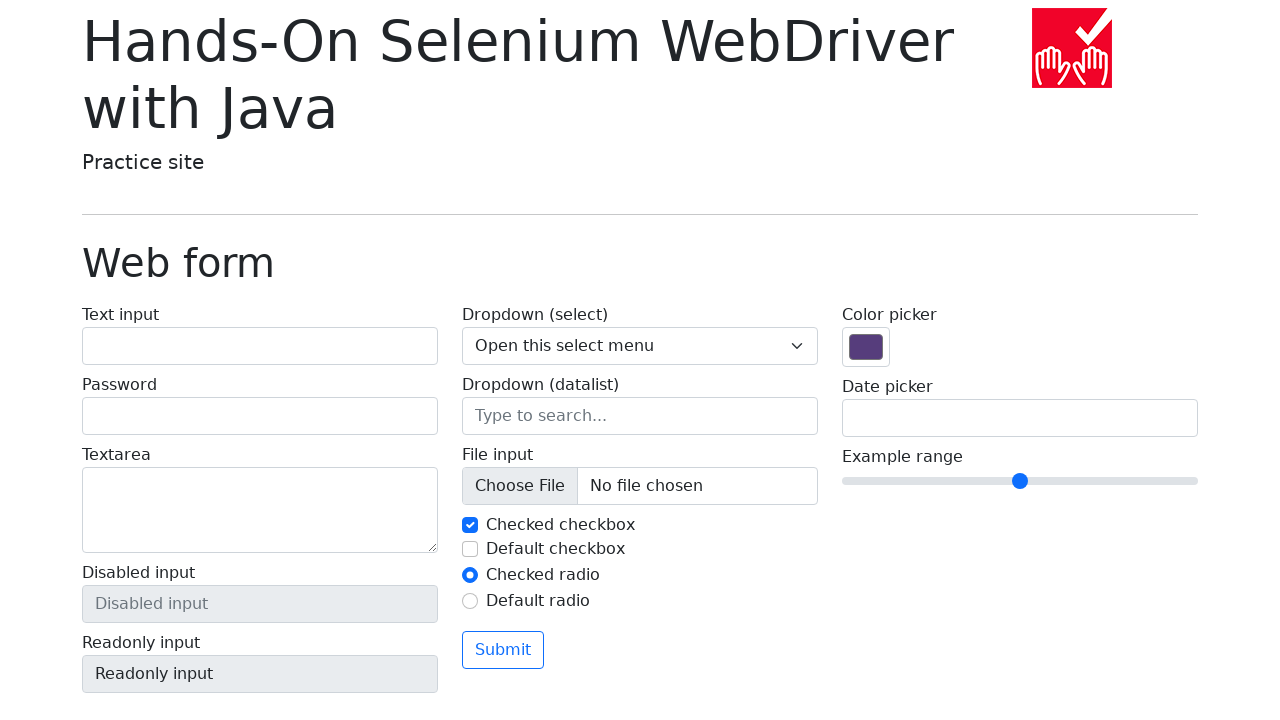

Located color picker element
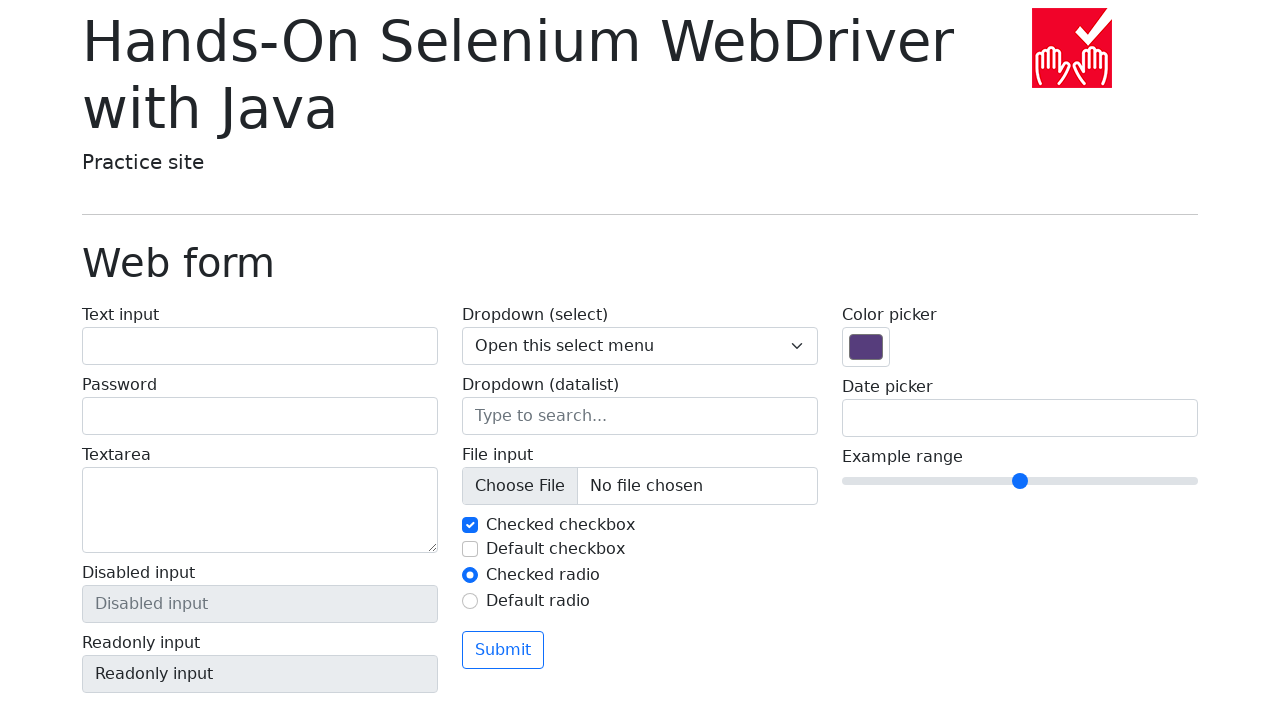

Retrieved initial color value: #563d7c
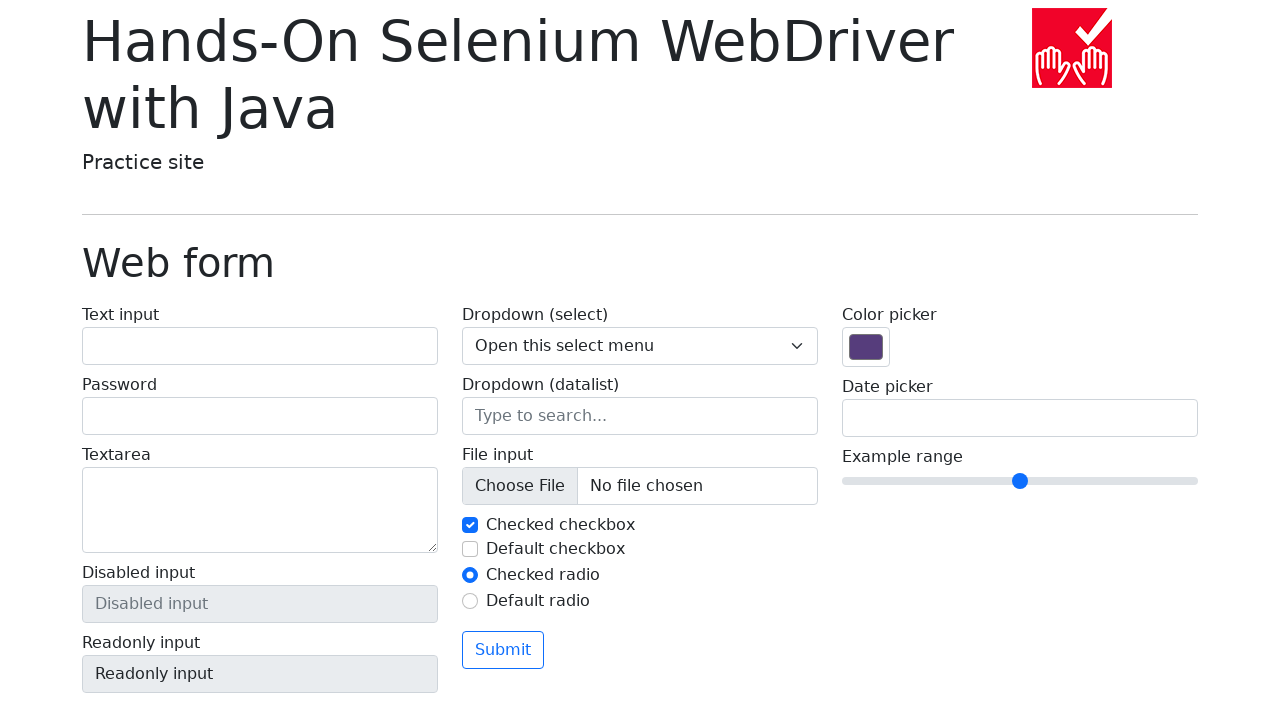

Set color picker value to red (#ff0000) using JavaScript
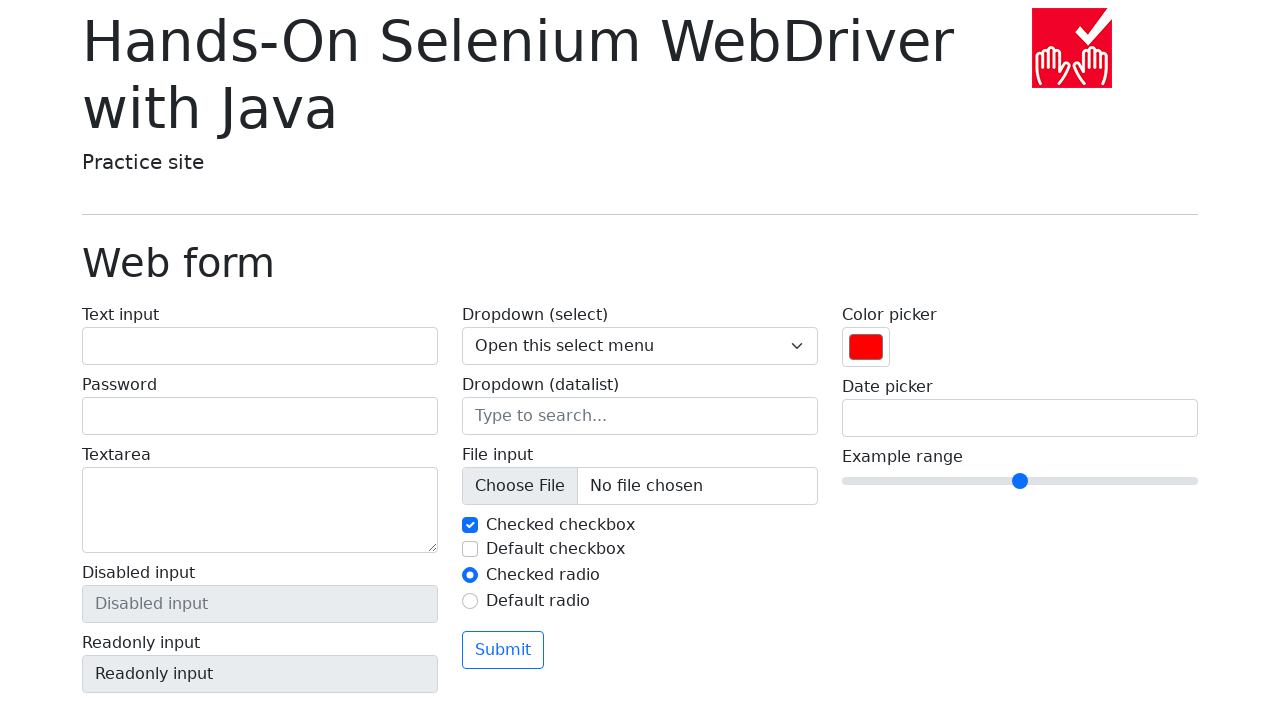

Waited 3 seconds for color change to apply
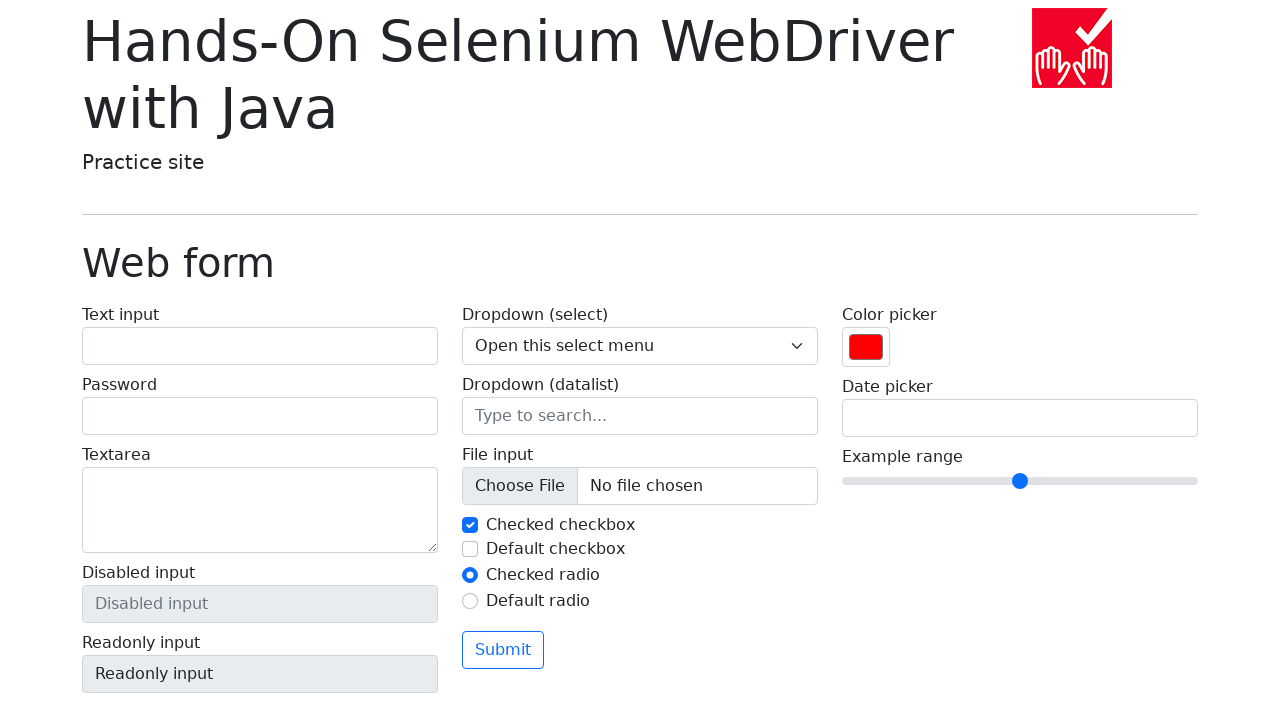

Retrieved final color value: #ff0000
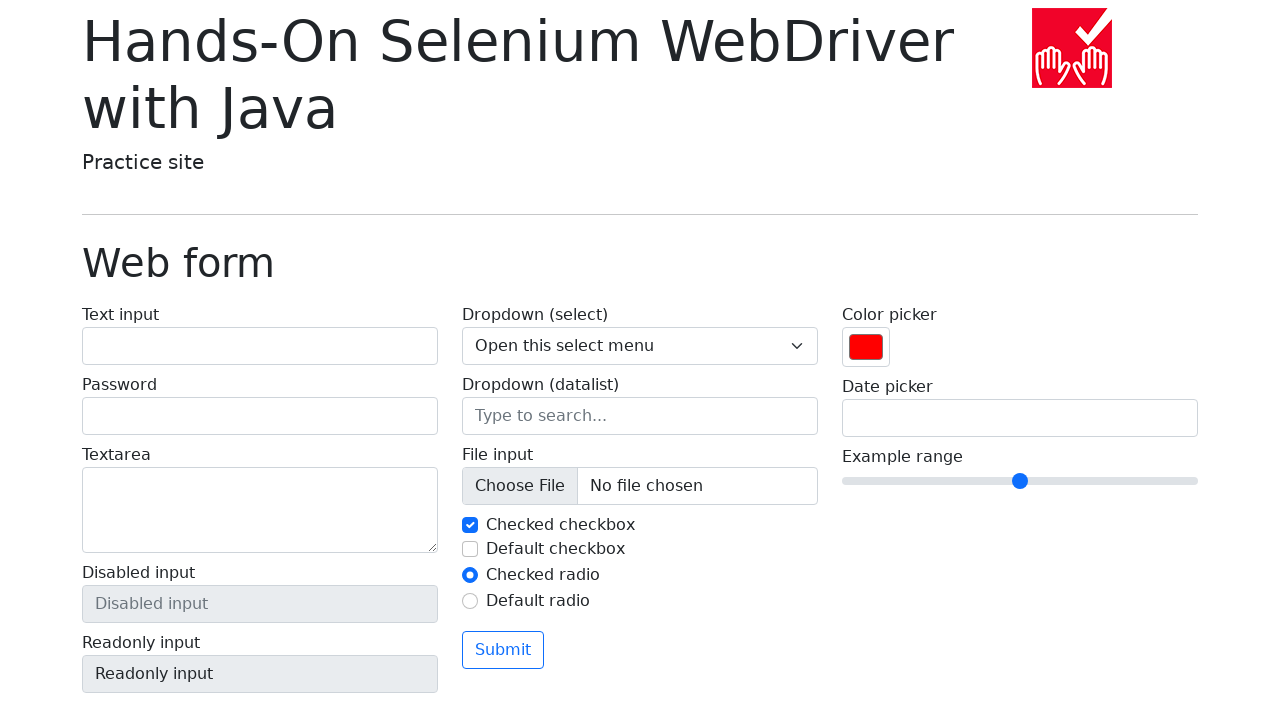

Verified color value changed from initial value
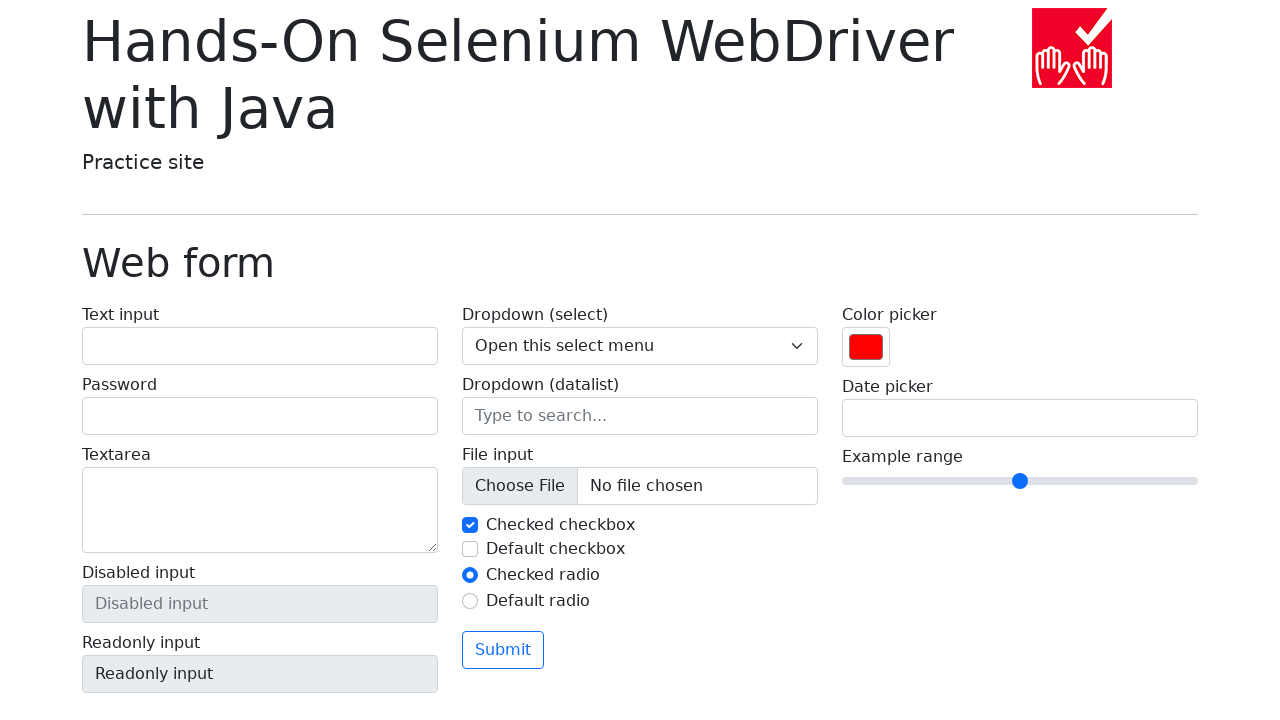

Verified color value matches expected red hex code
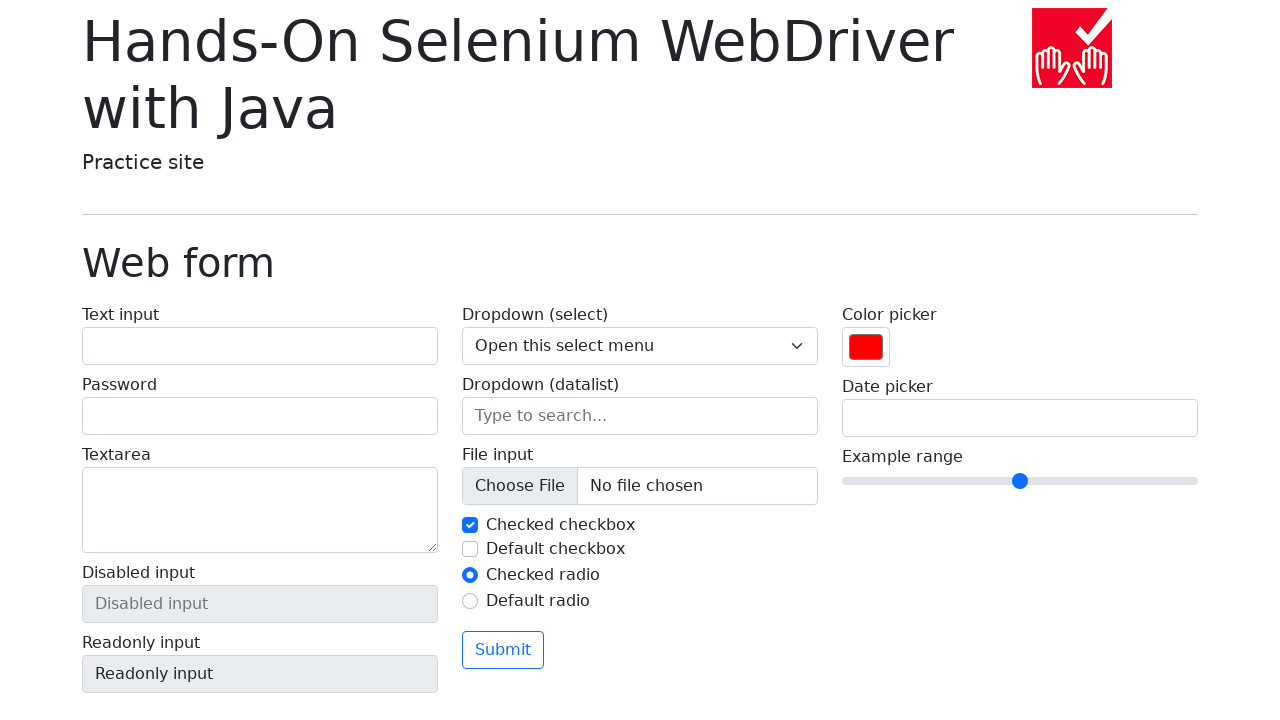

Waited 3 seconds for final verification
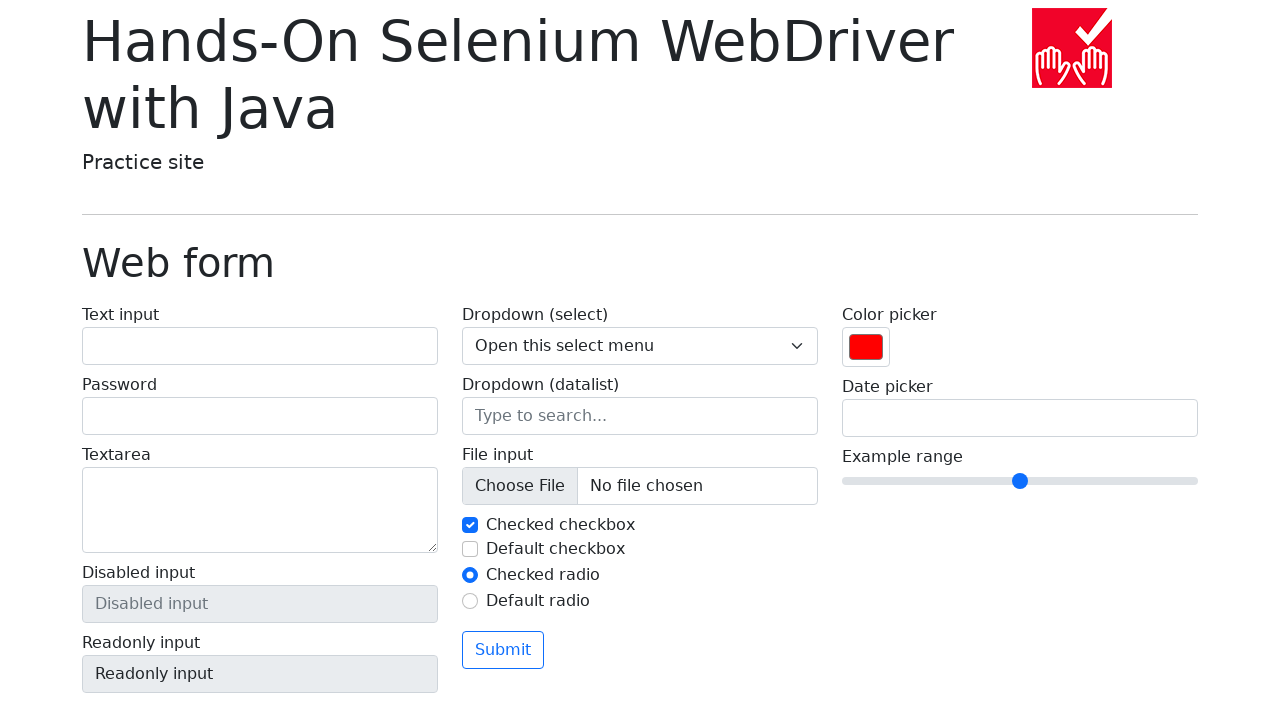

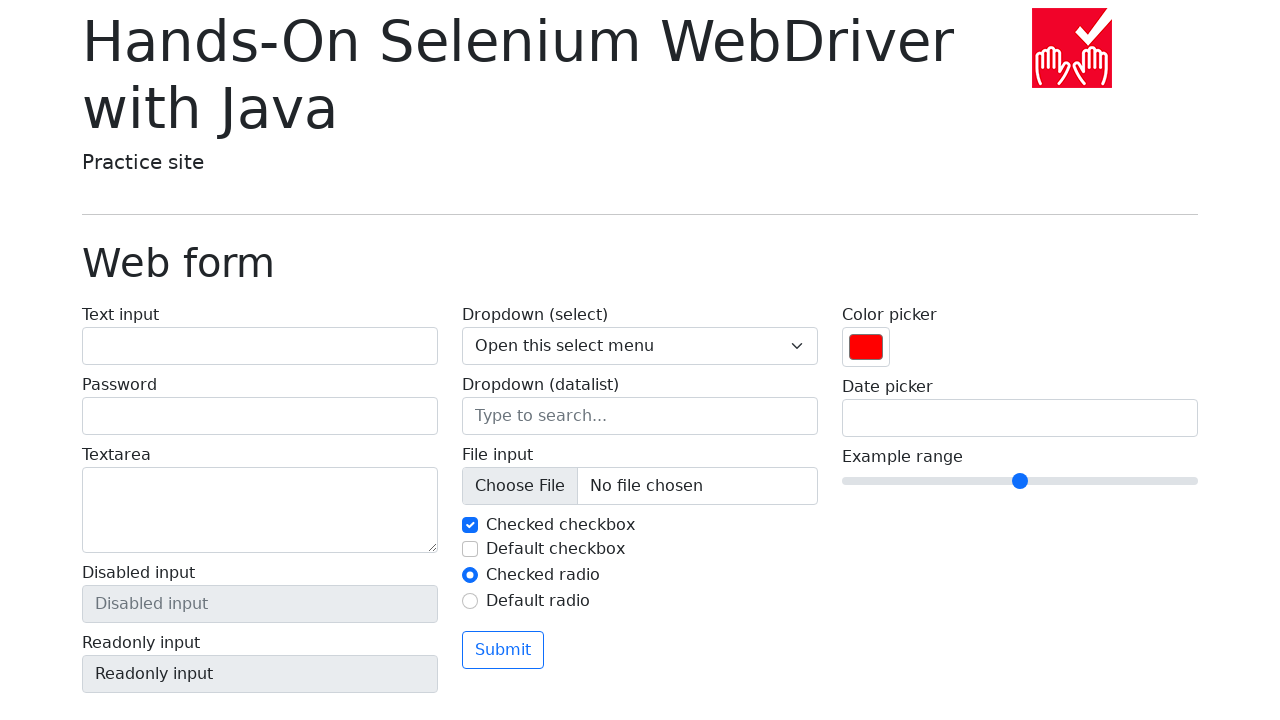